Tests window handling by clicking a link that opens a new window and switching to verify the new window content

Starting URL: https://the-internet.herokuapp.com/windows

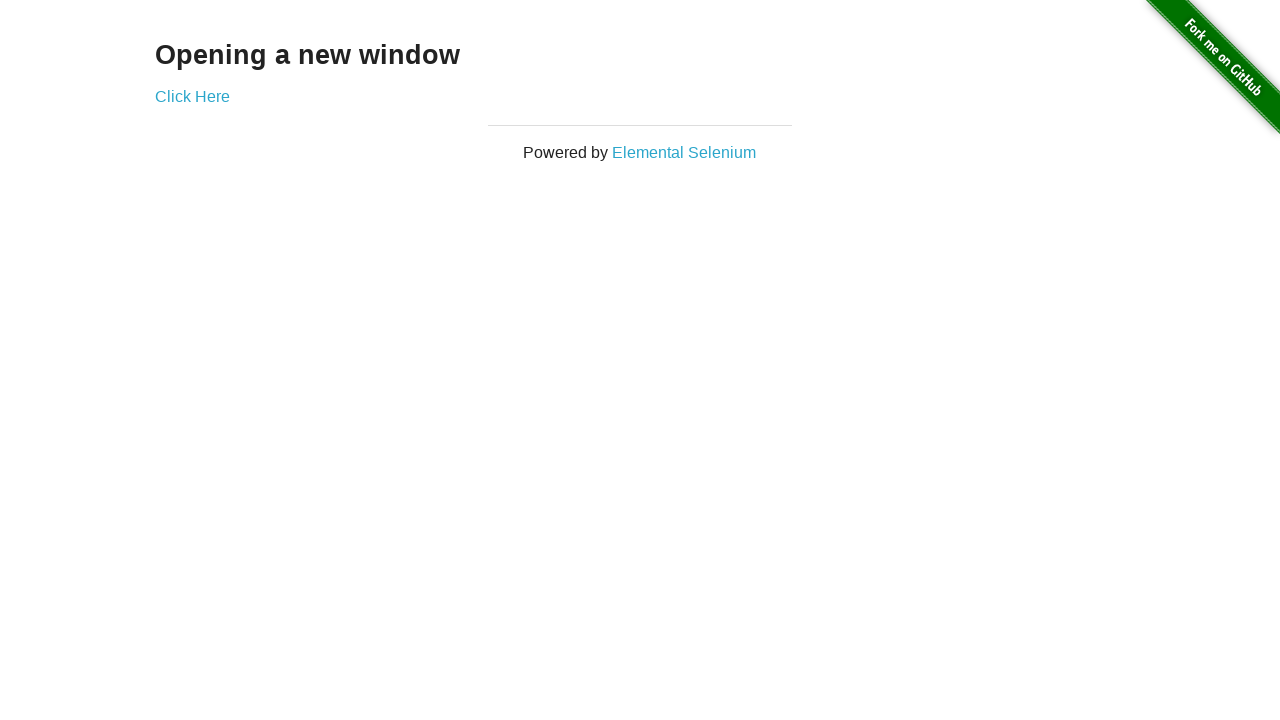

Clicked link to open new window at (192, 96) on xpath=//a[text()='Click Here']
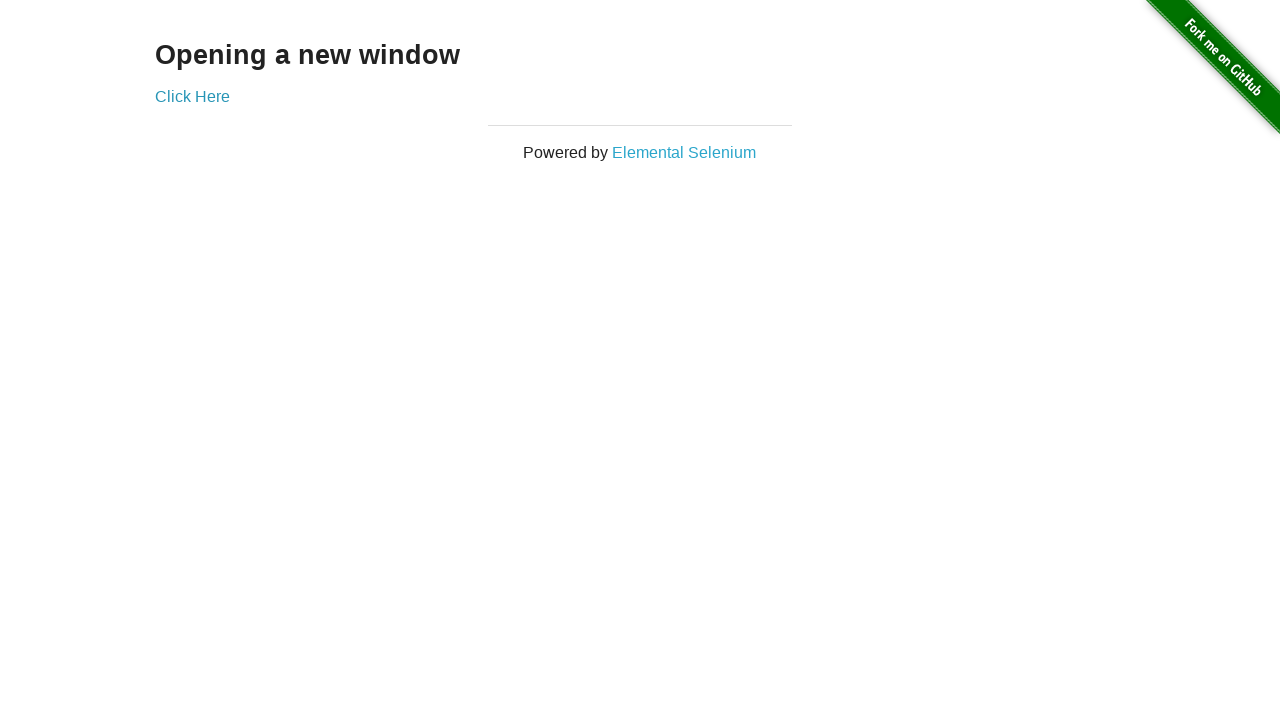

New window opened and captured
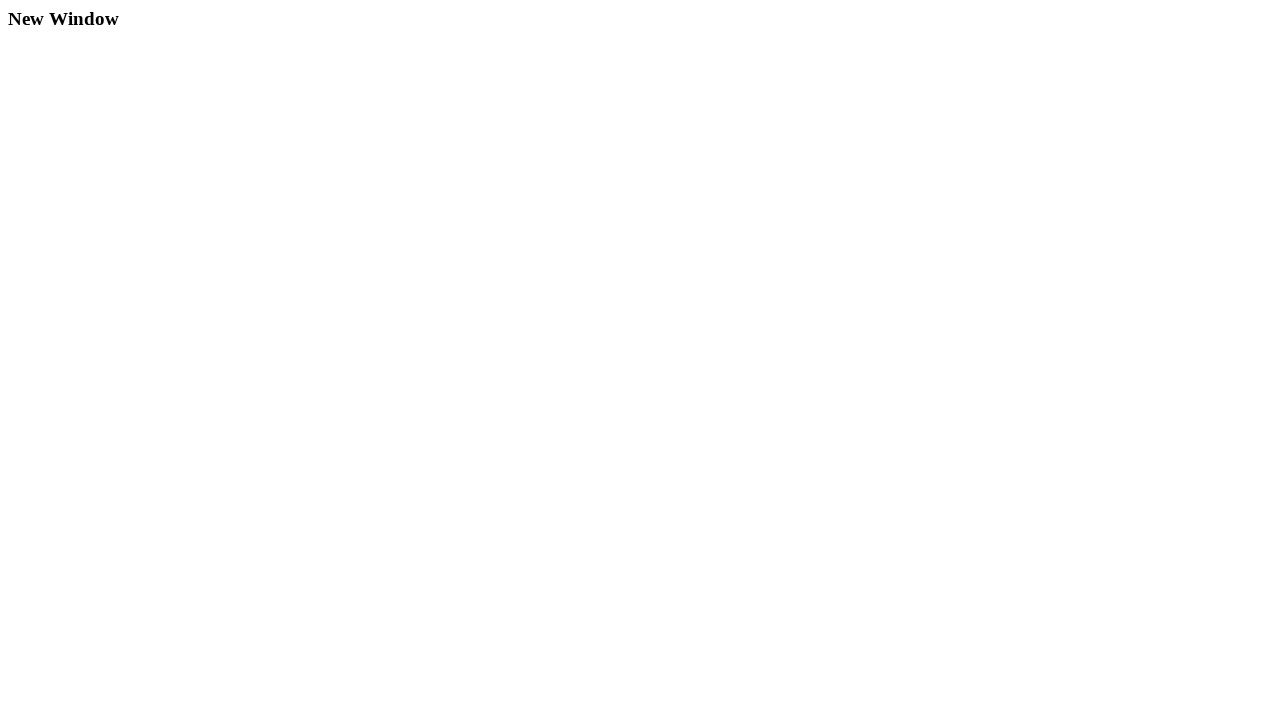

New window page finished loading
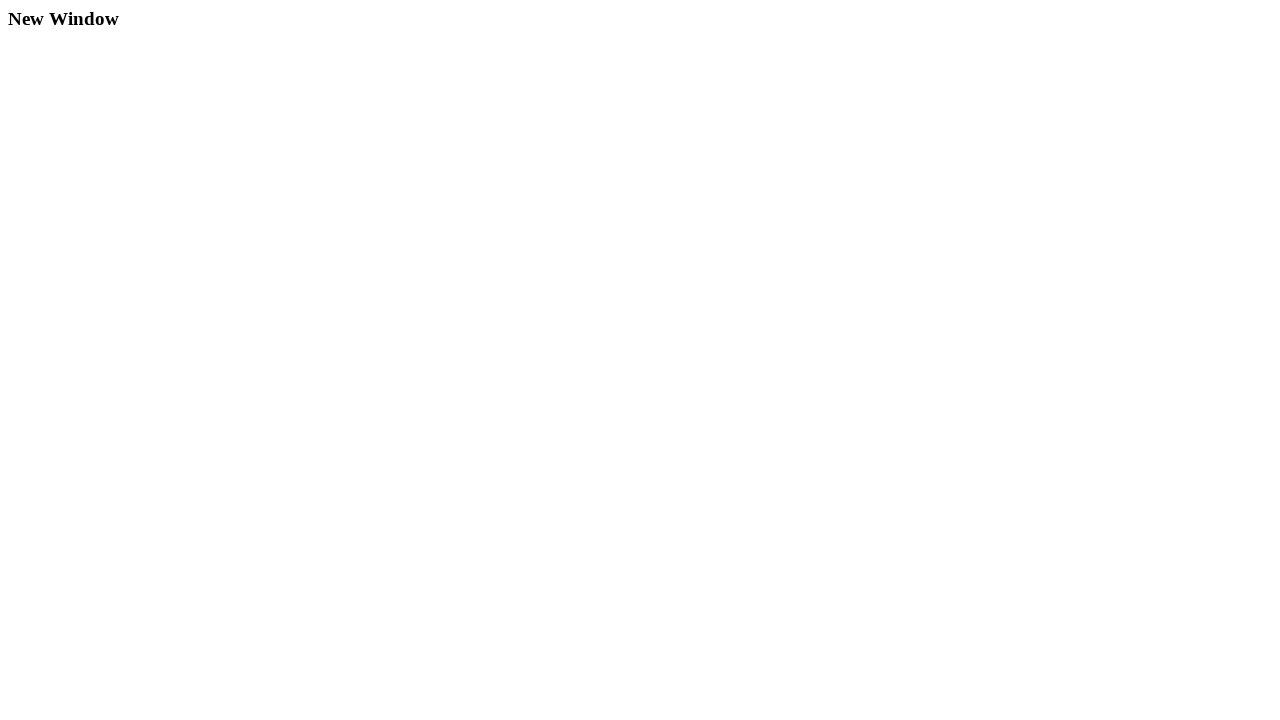

Verified 'New Window' text found in new page content
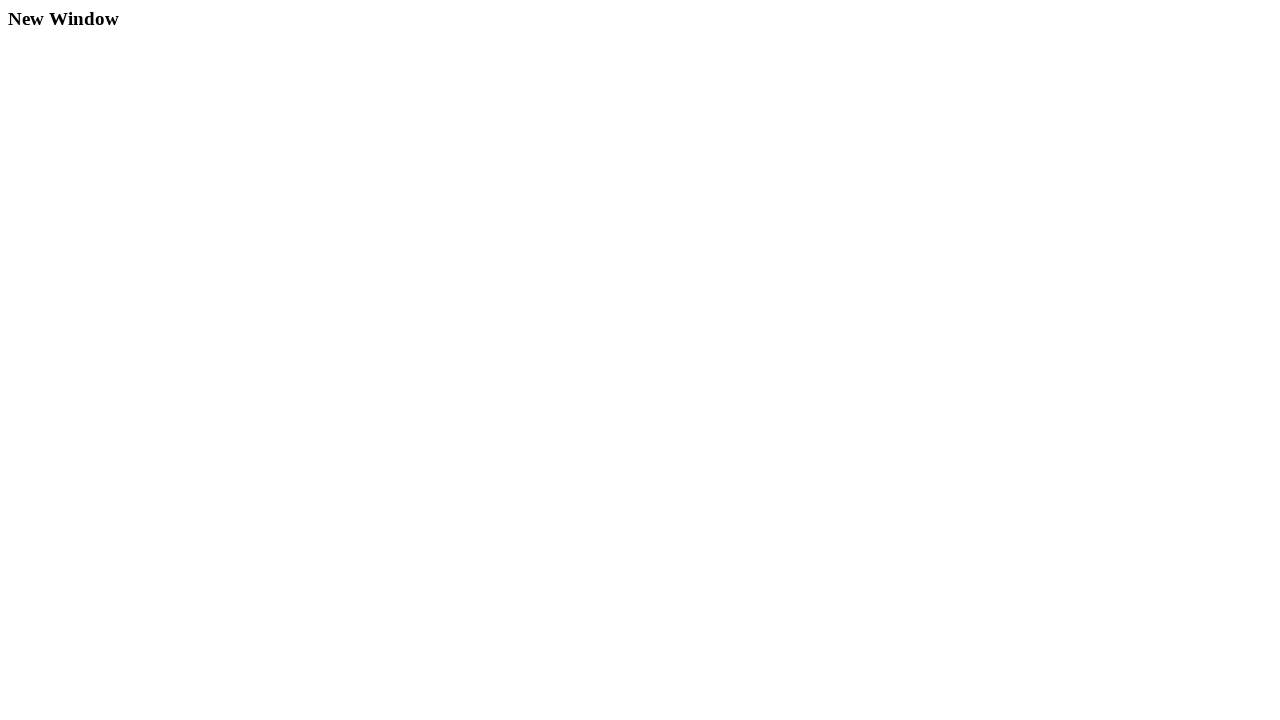

Closed the new window
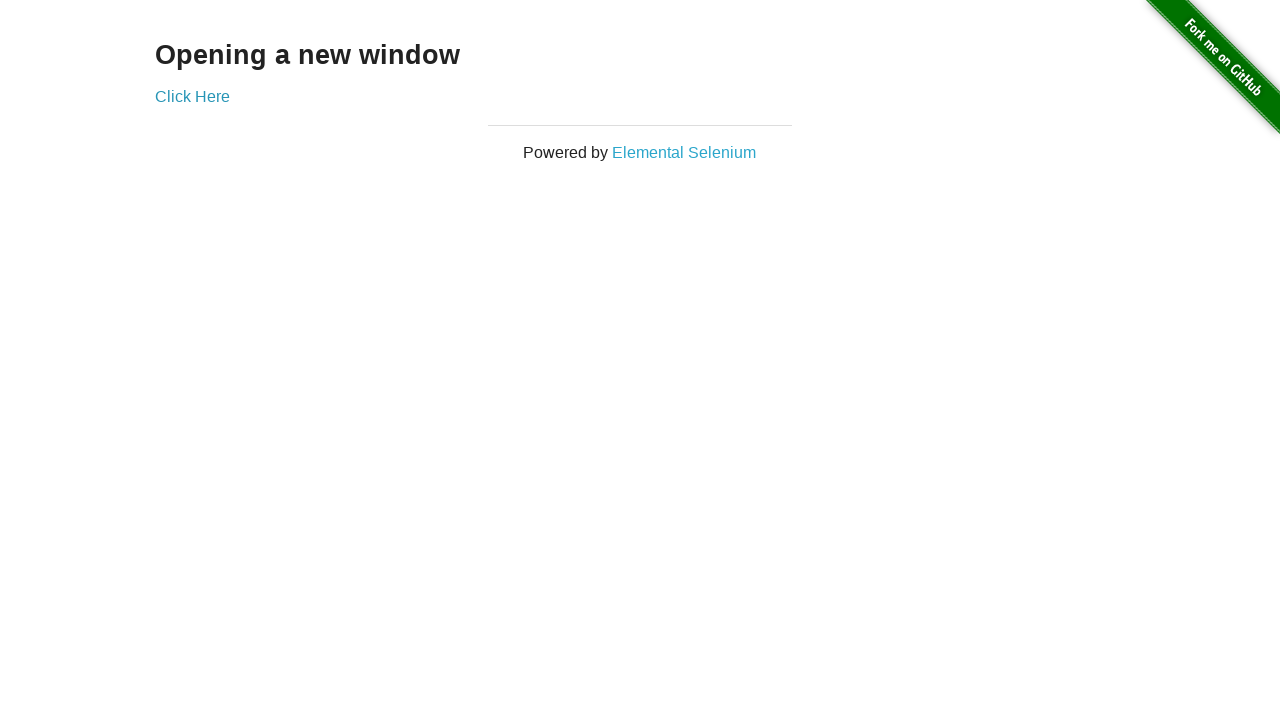

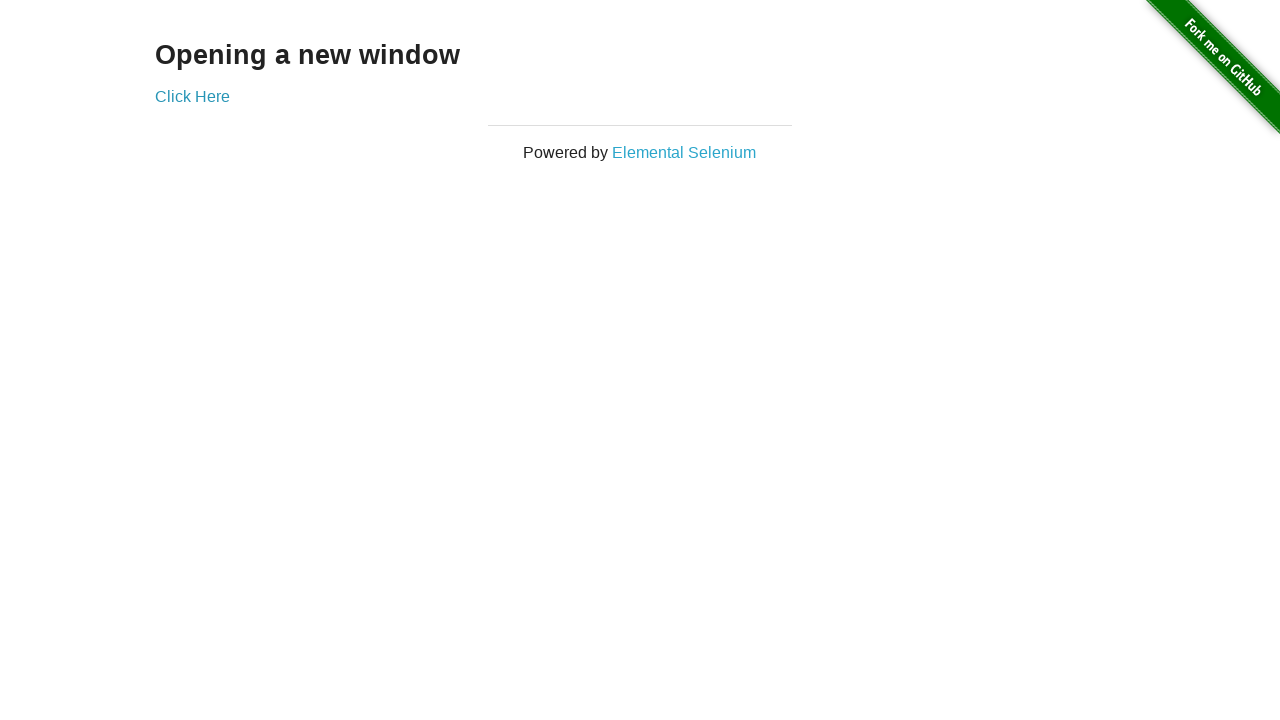